Tests right-click context menu functionality by right-clicking an element, hovering over the Quit menu option, and verifying the menu state.

Starting URL: http://swisnl.github.io/jQuery-contextMenu/demo.html

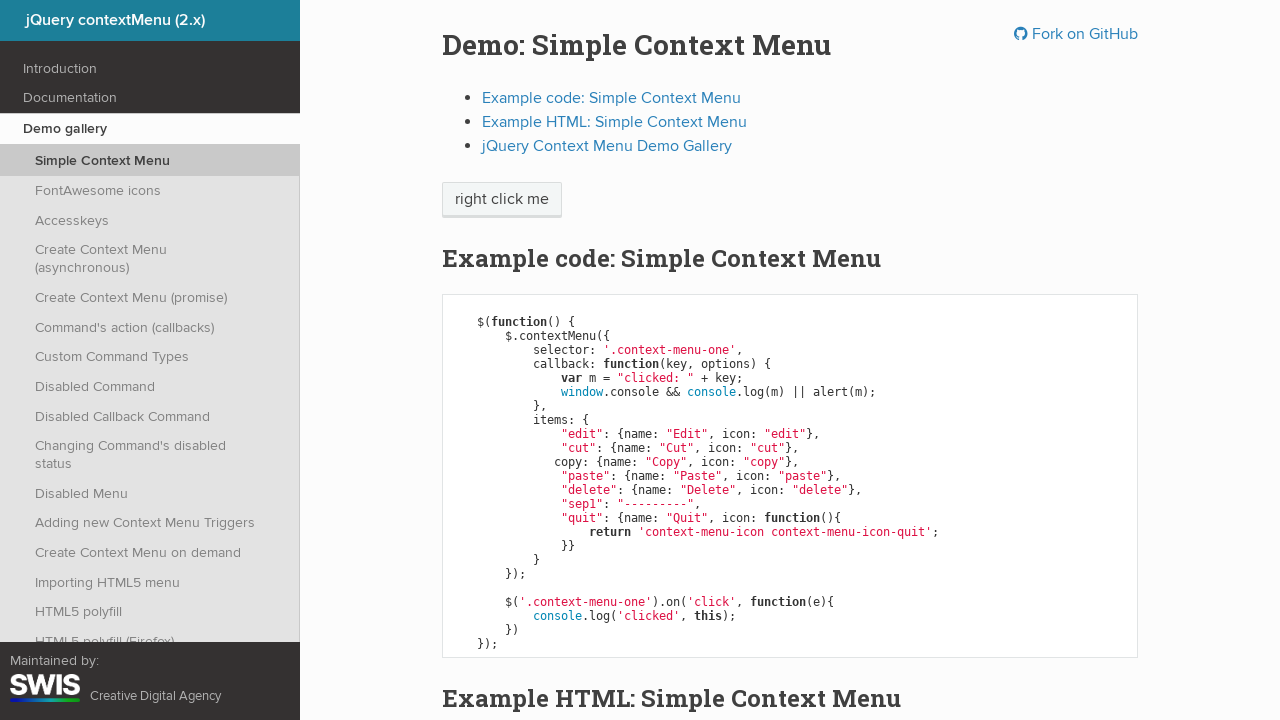

Right-clicked on 'right click me' element to open context menu at (502, 200) on span:has-text('right click me')
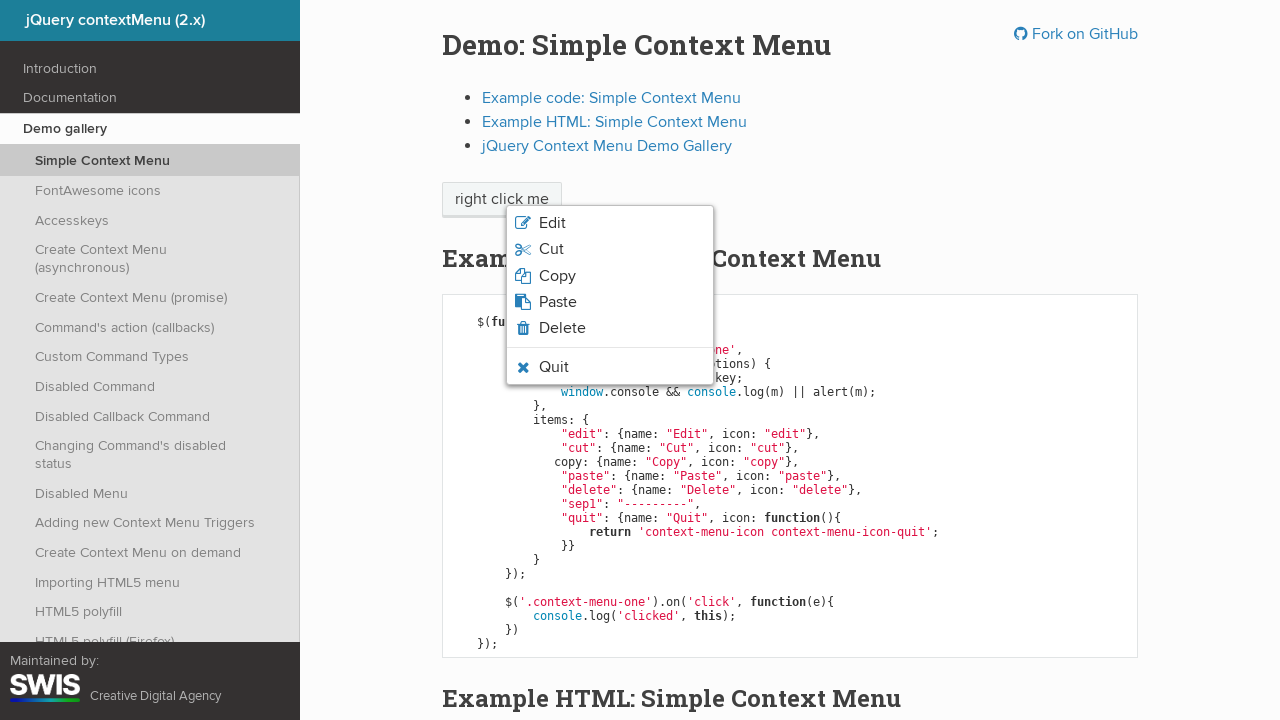

Context menu appeared with Quit option visible
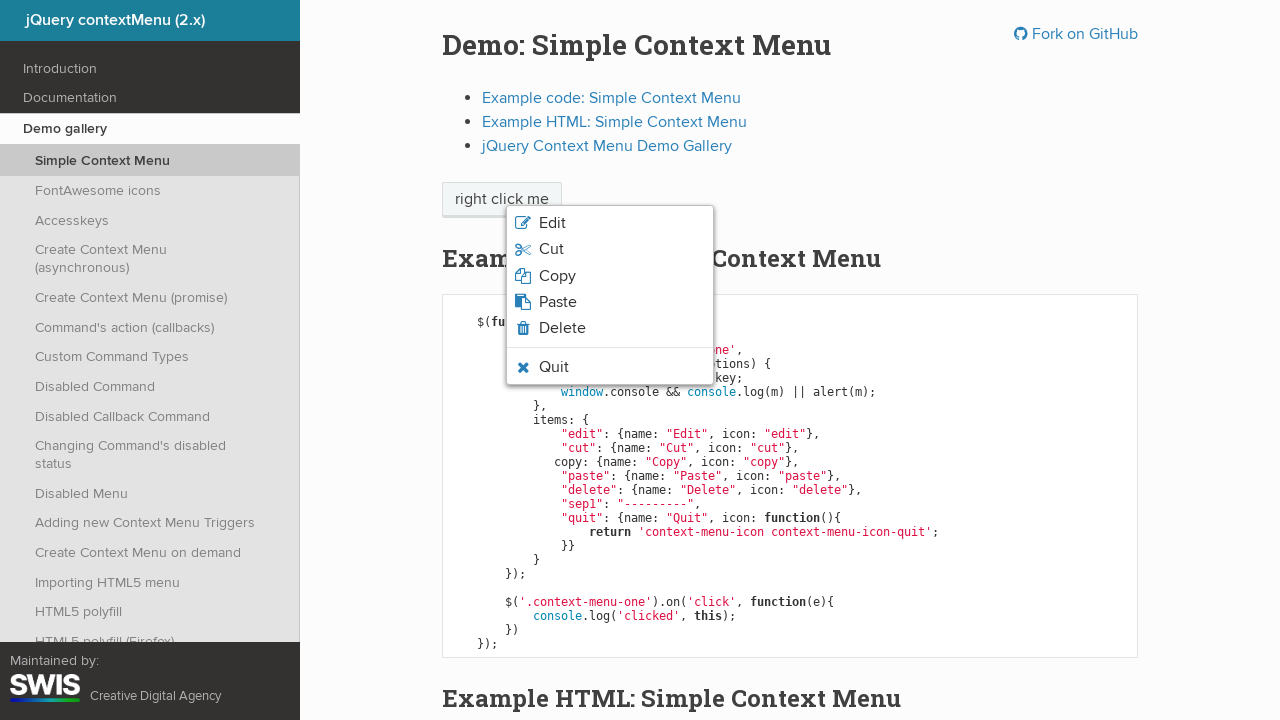

Hovered over the Quit menu item at (610, 367) on li.context-menu-icon-quit
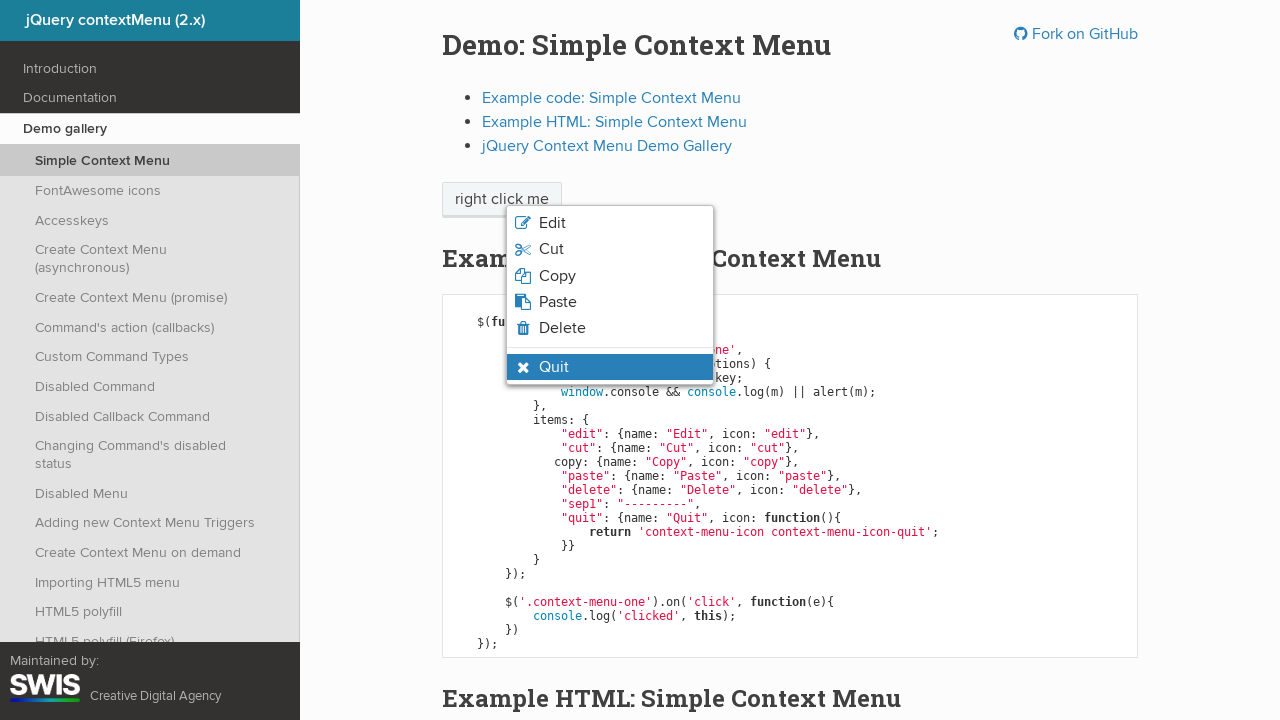

Verified Quit menu item is visible and in hover state
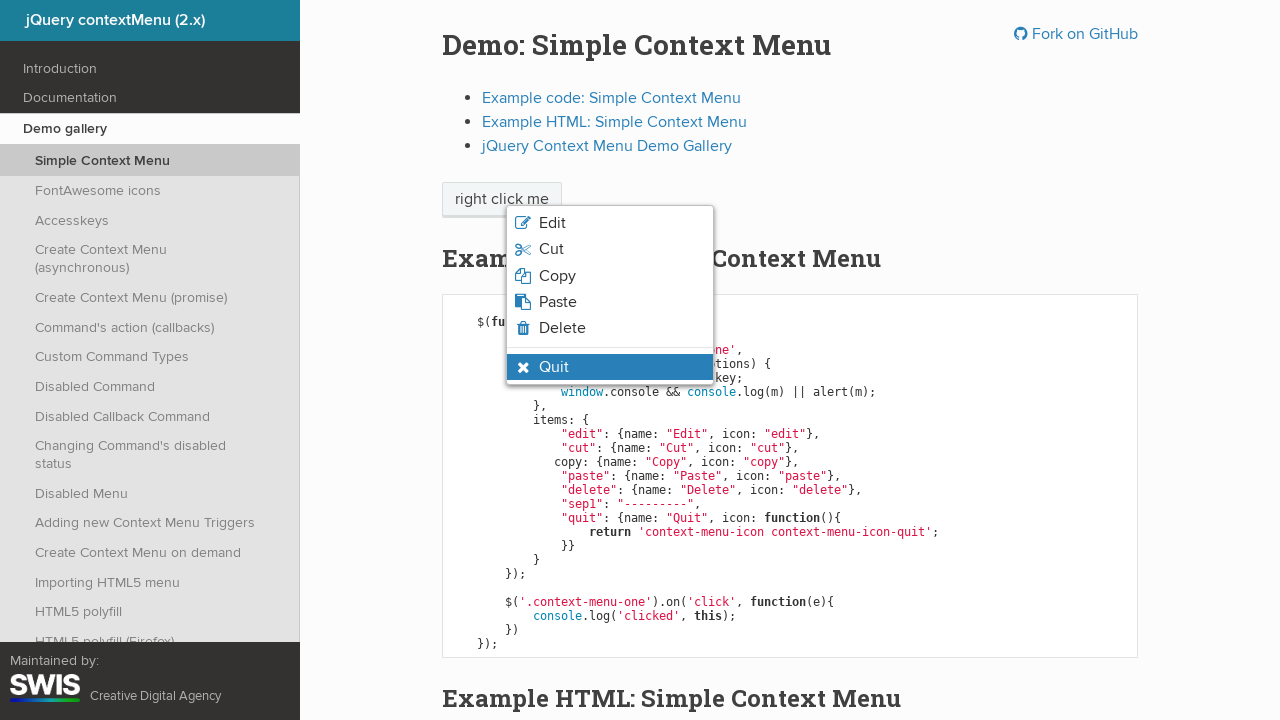

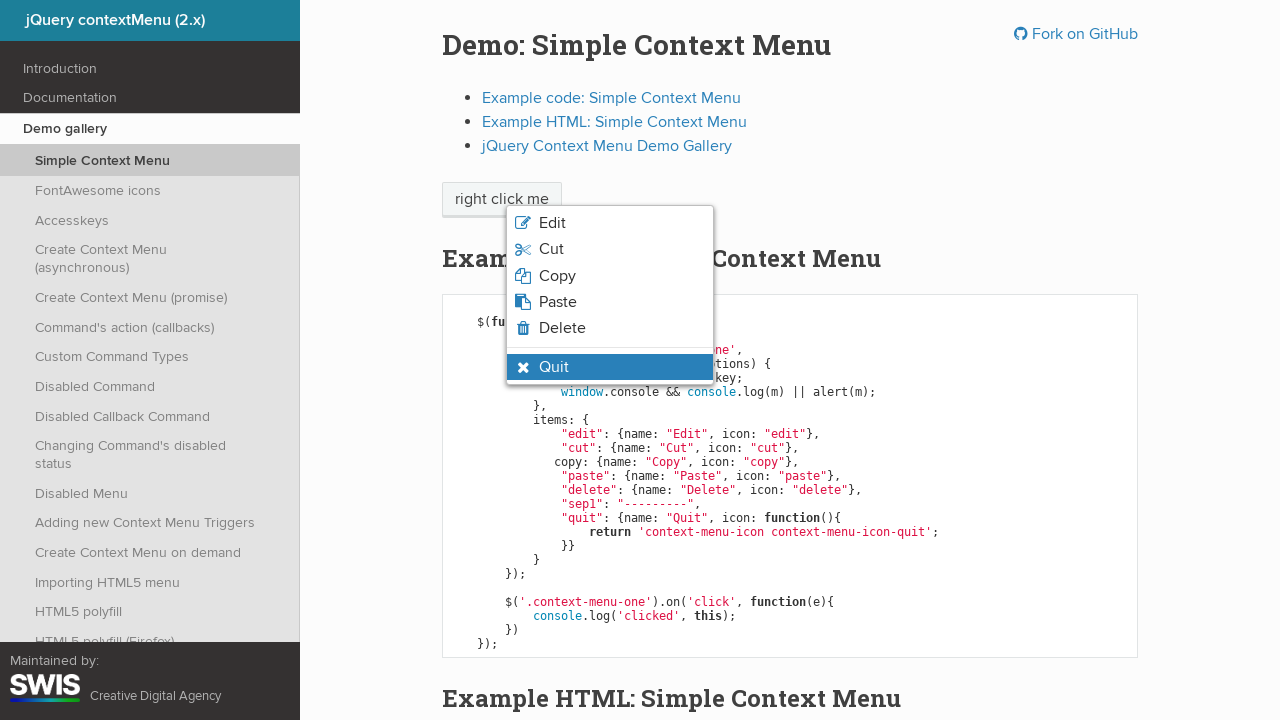